Tests autocomplete functionality by typing given characters, counting the resulting entries, and entering the count

Starting URL: https://obstaclecourse.tricentis.com/Obstacles/24499

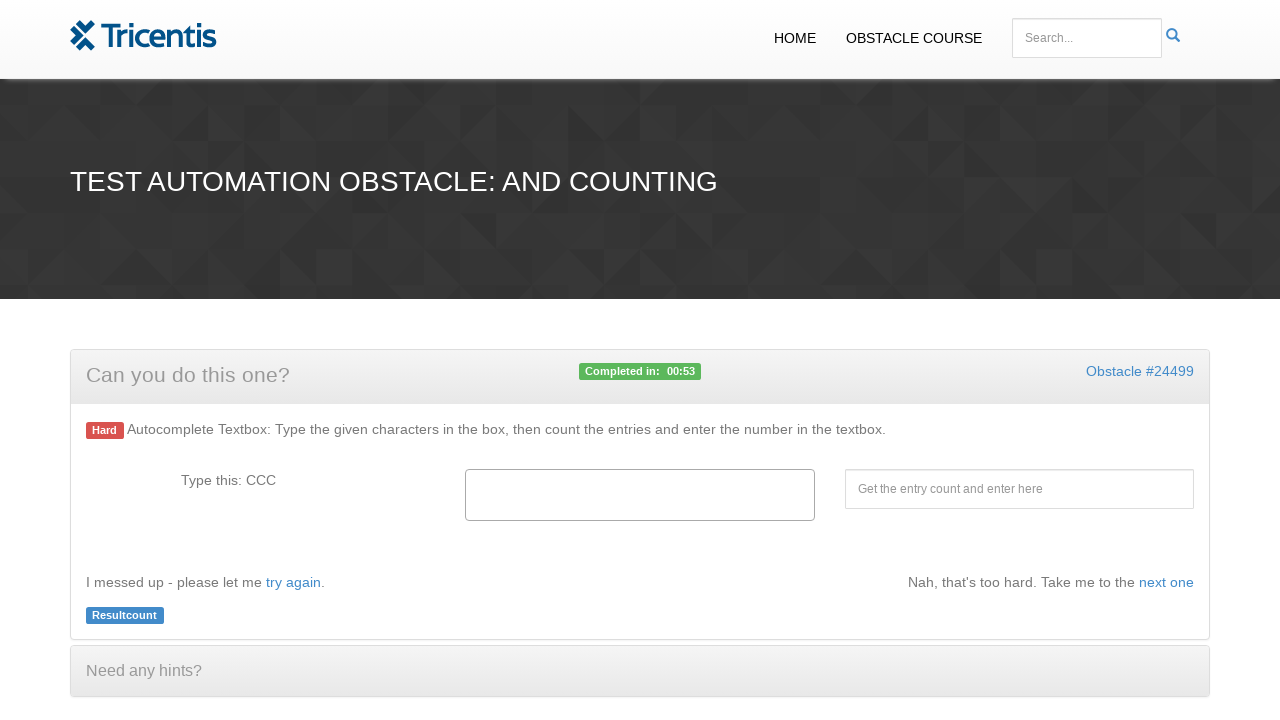

Retrieved characters to type from #typeThis element
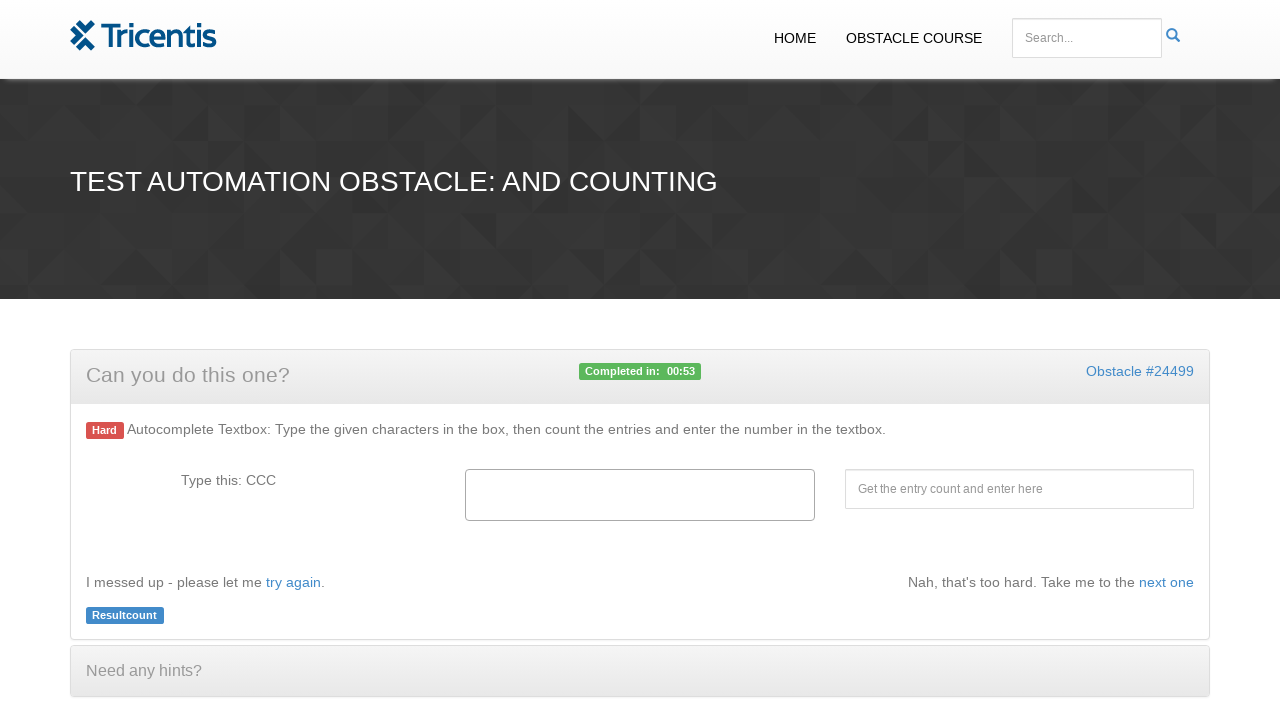

Clicked on select2 input box to open autocomplete at (640, 495) on .select2
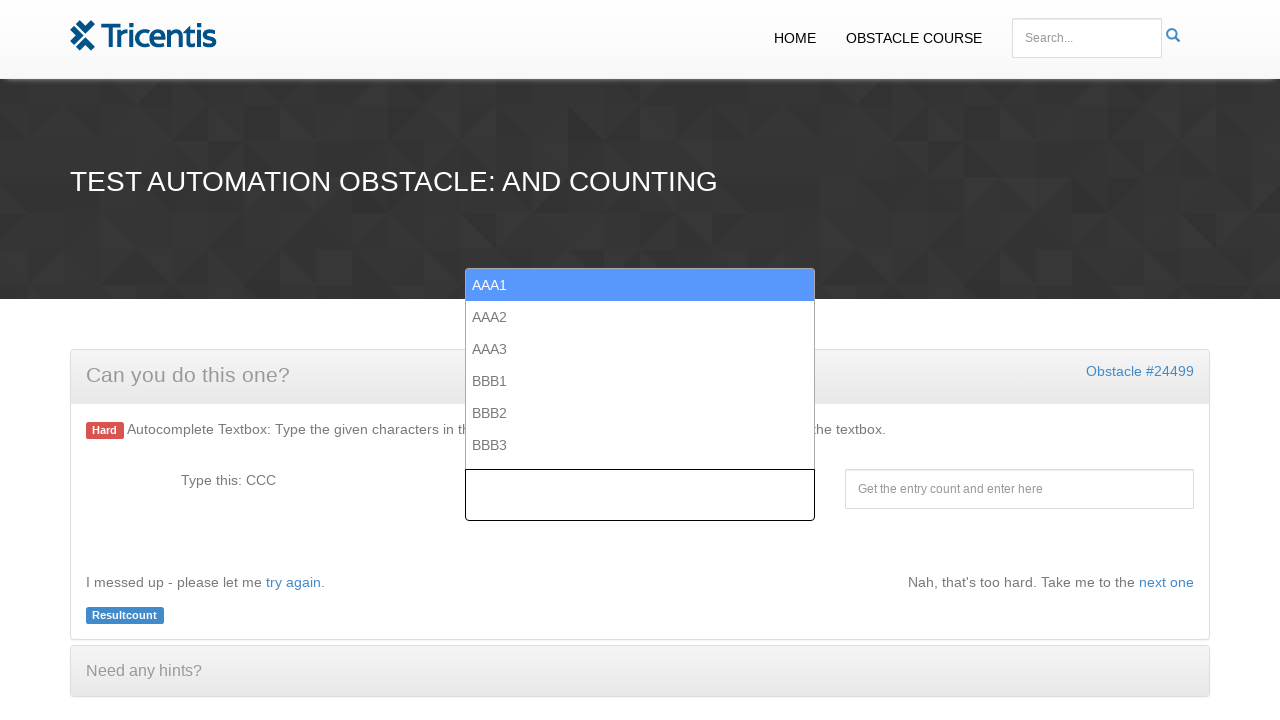

Typed 'CCC' into select2 search field on .select2-search__field
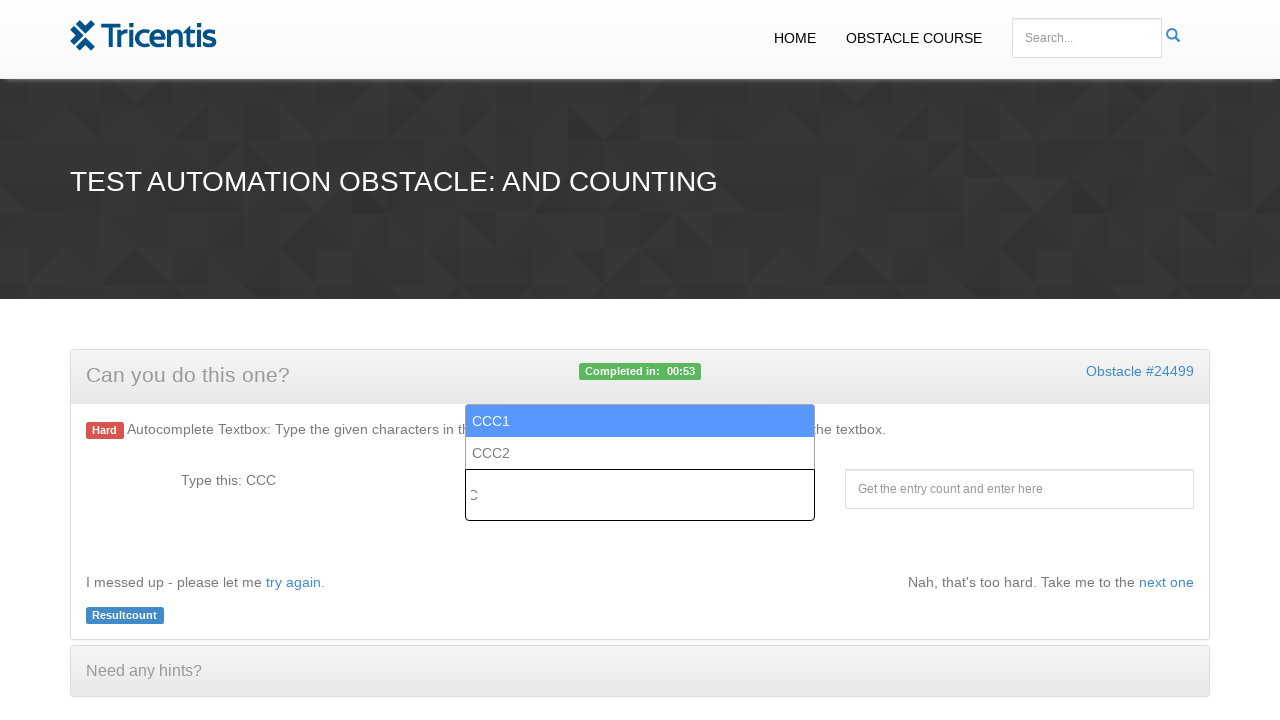

Counted autocomplete results: 2 entries found
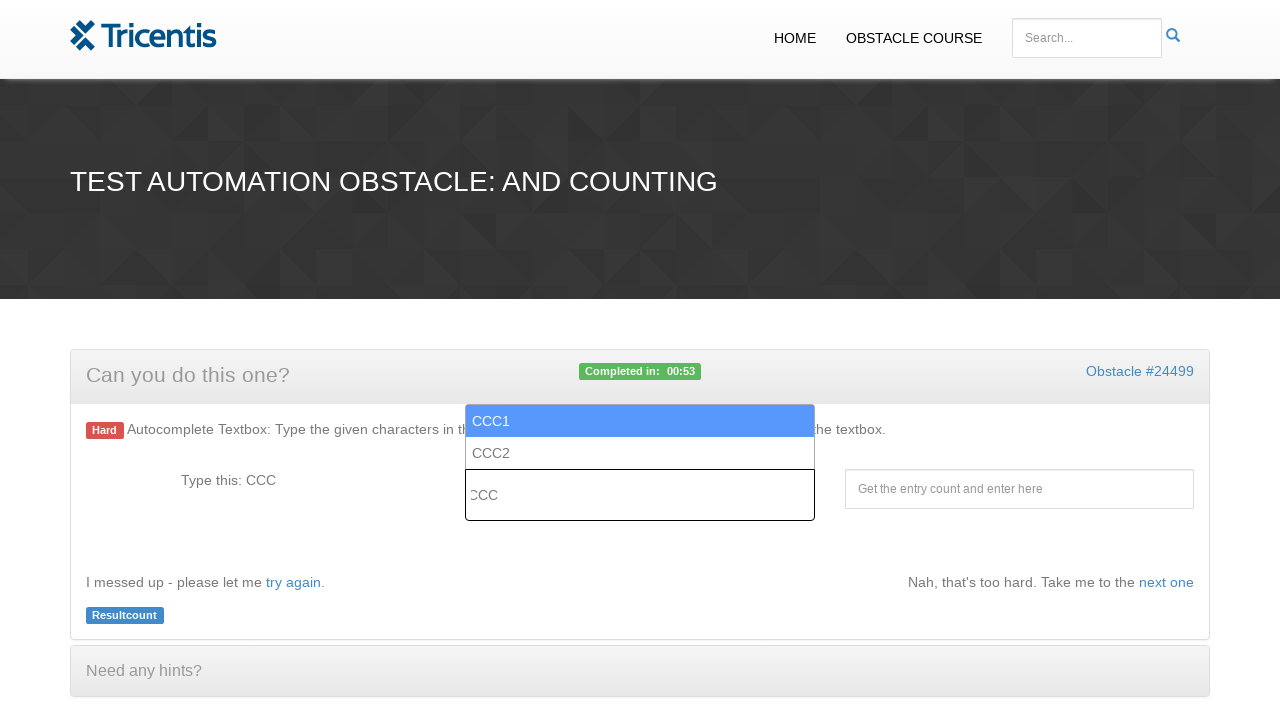

Entered count '2' into entry count field on #entryCount
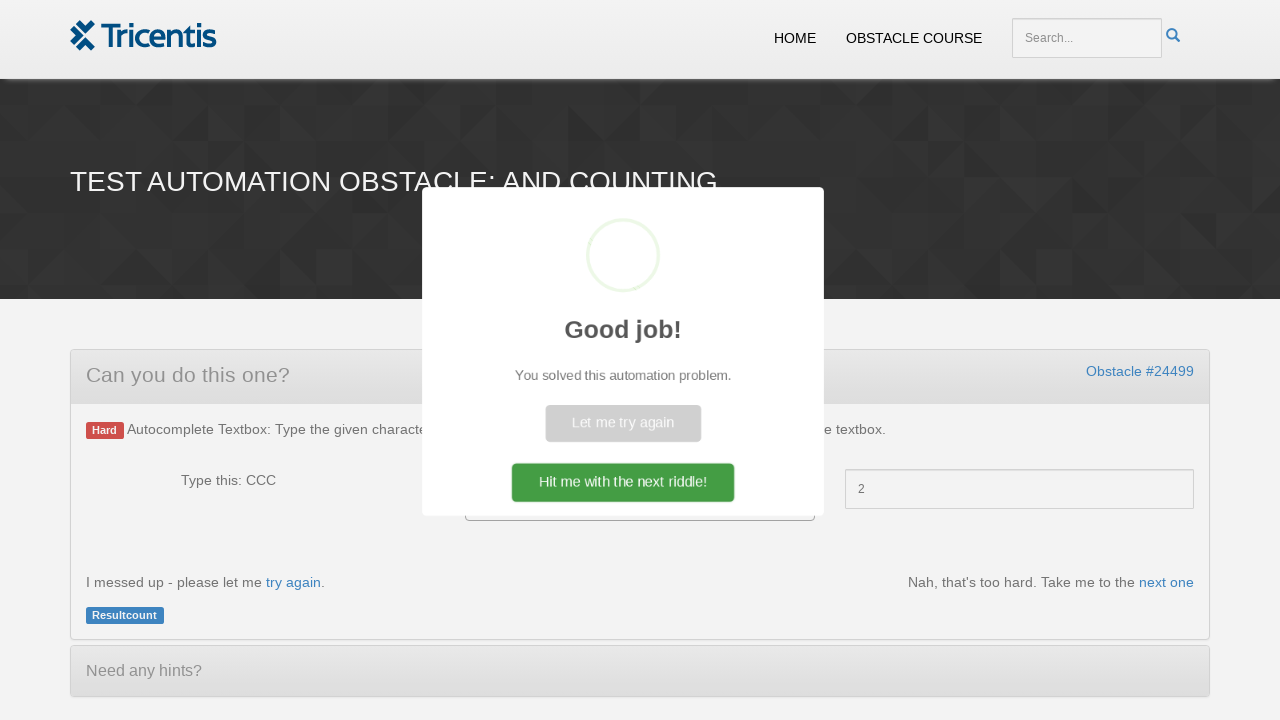

Success popup appeared
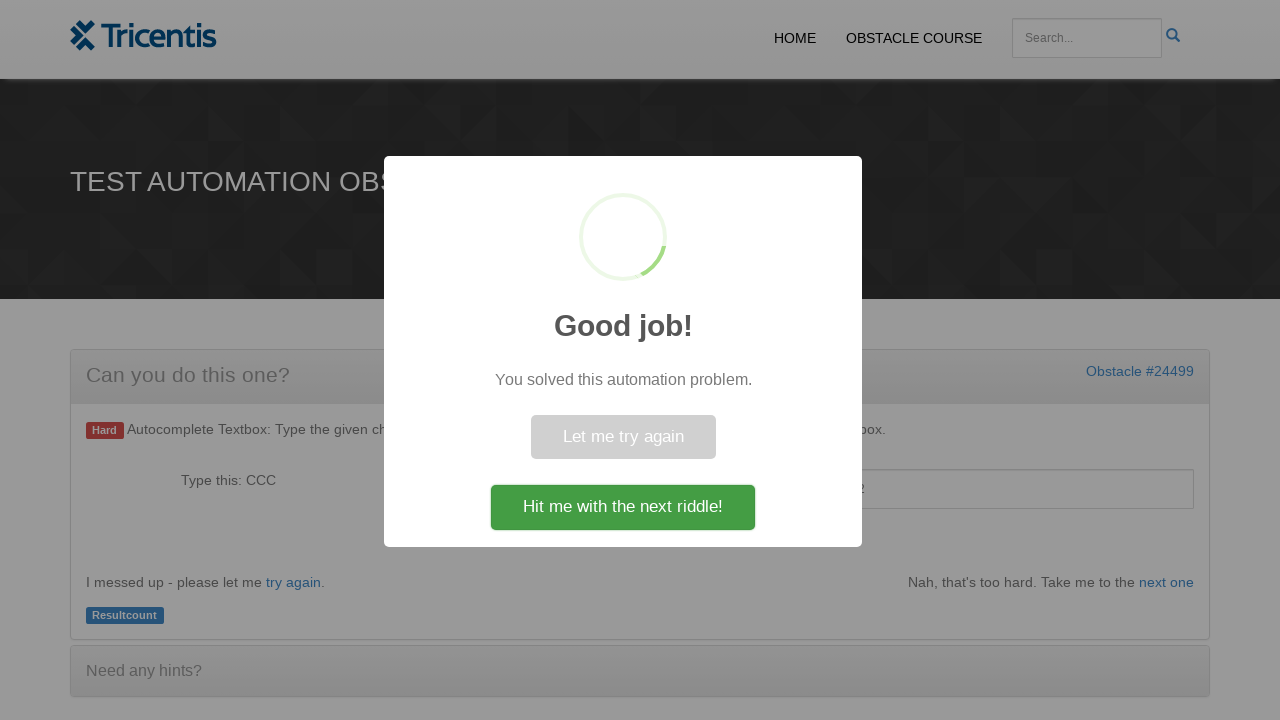

Clicked try again button to close popup at (623, 437) on .cancel
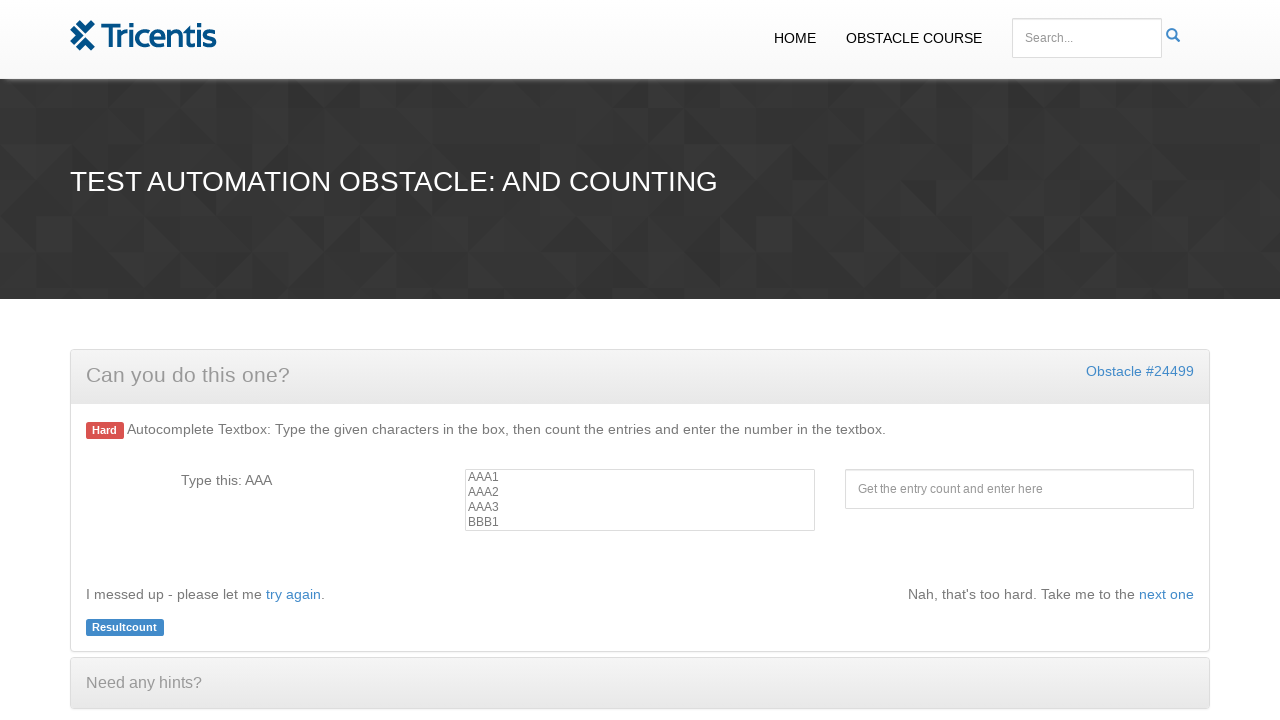

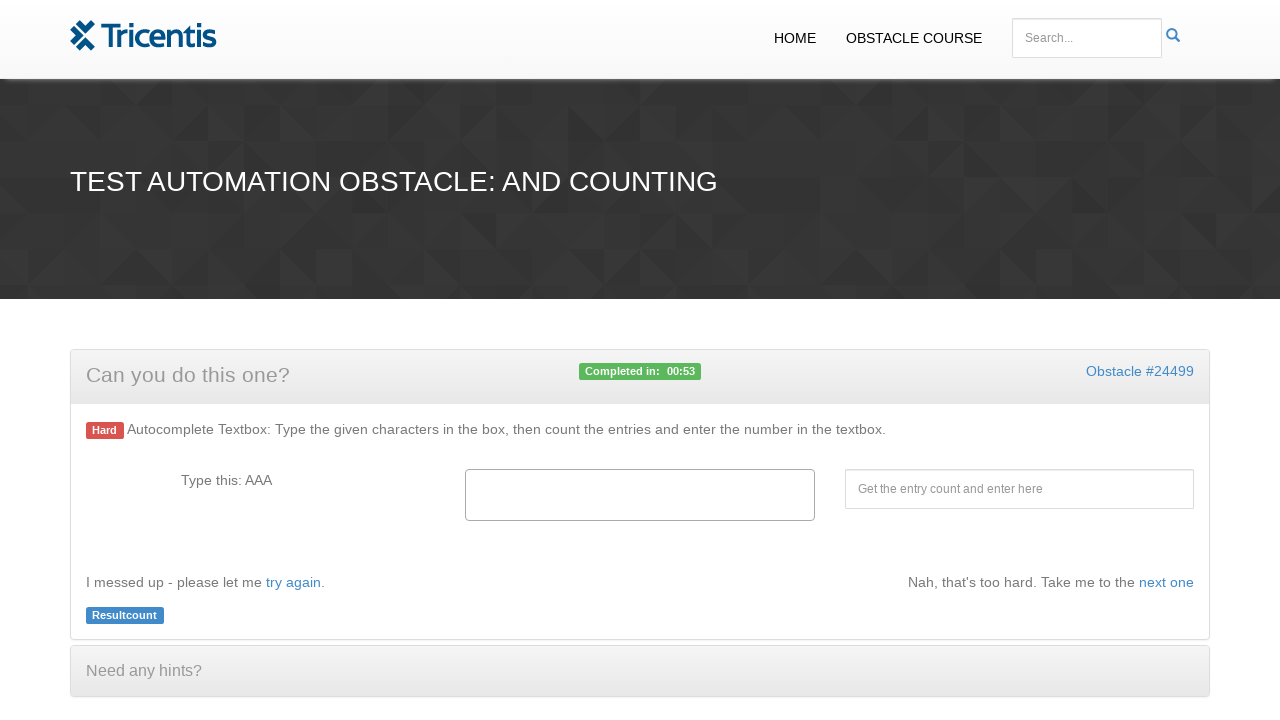